Tests entering a number in a number input field - this test is incomplete and only enters a number without further actions

Starting URL: https://kristinek.github.io/site/examples/actions

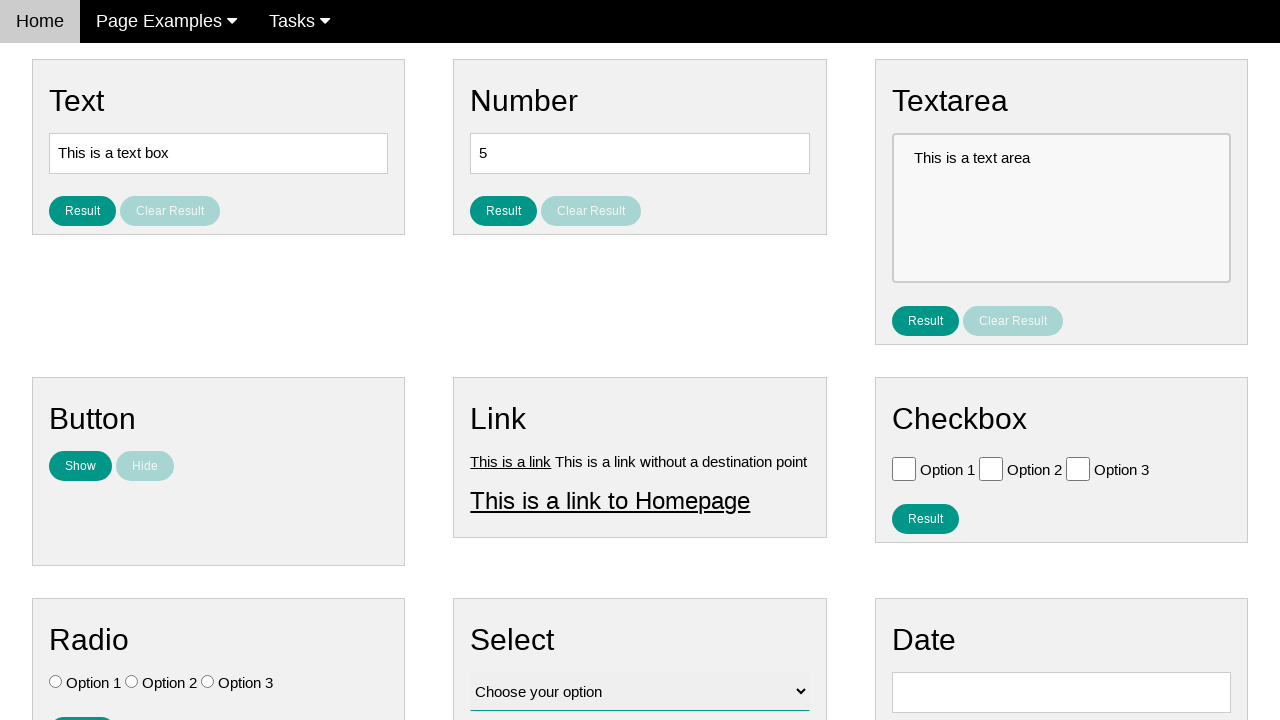

Entered number 1234 in the number input field on #number
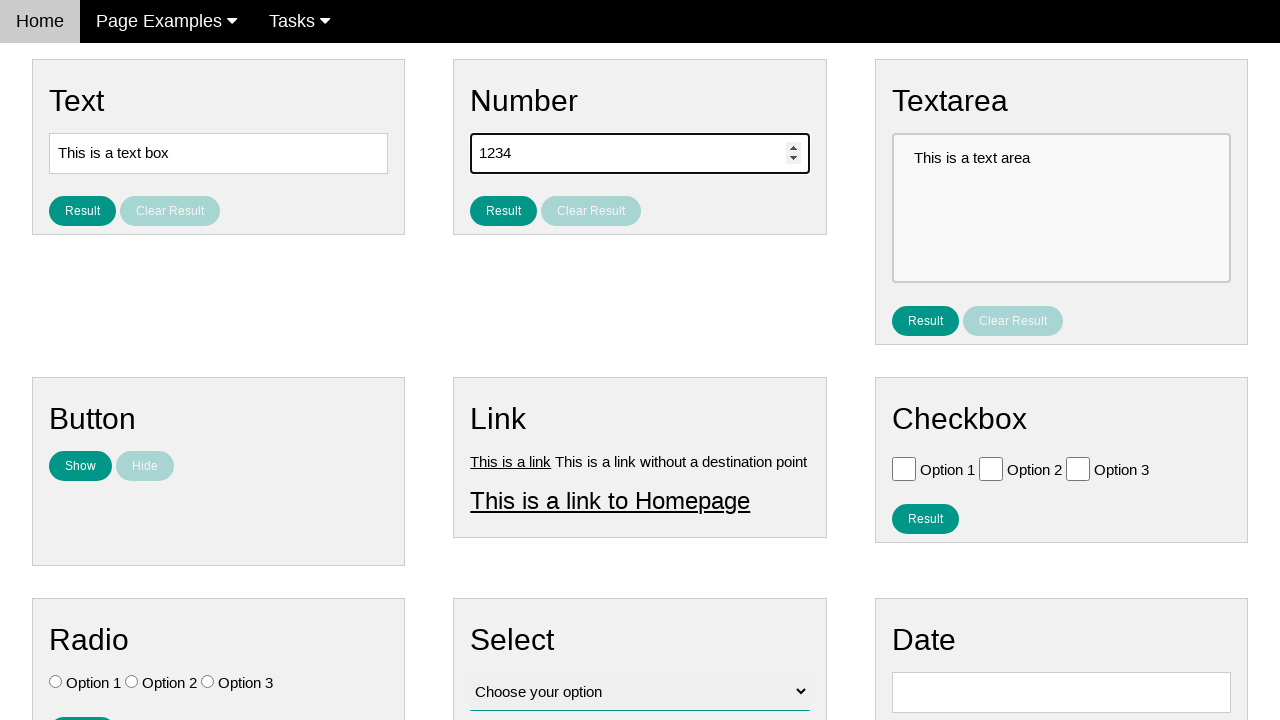

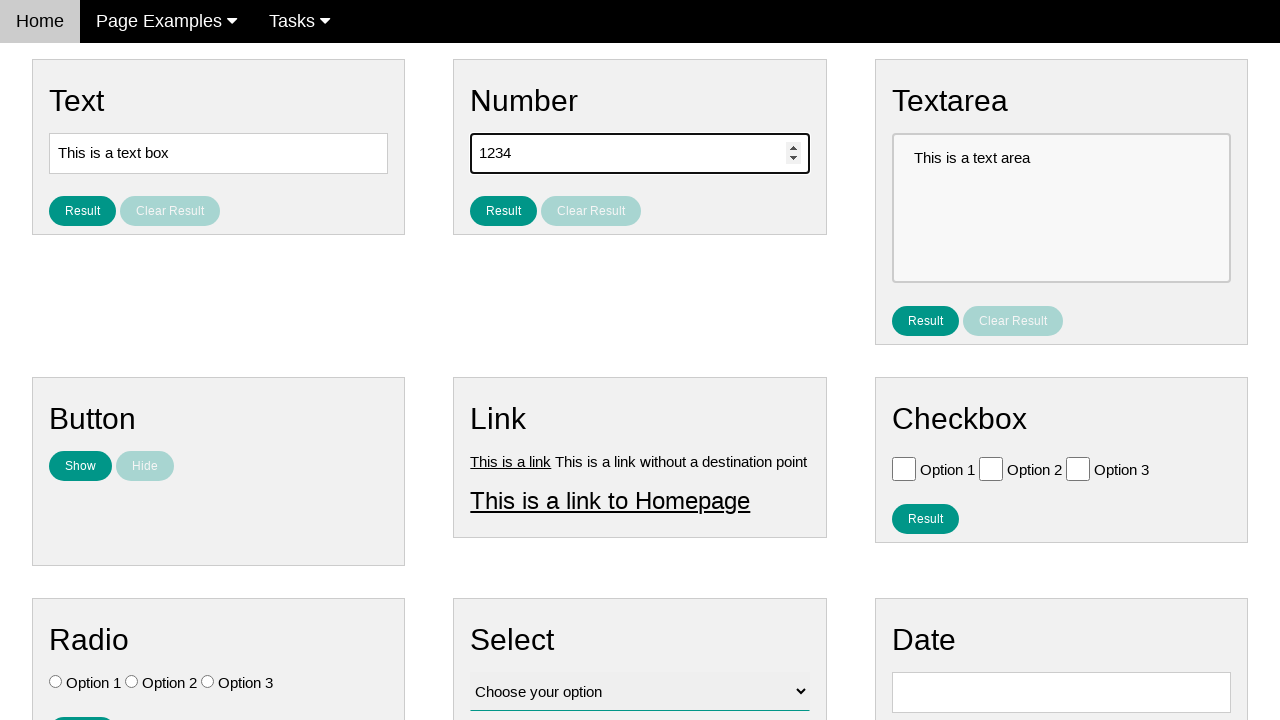